Tests the contact form functionality by navigating to the Contact page, filling in Name, Email, Subject, and Message fields, and submitting the form.

Starting URL: https://alchemy.hguy.co/lms

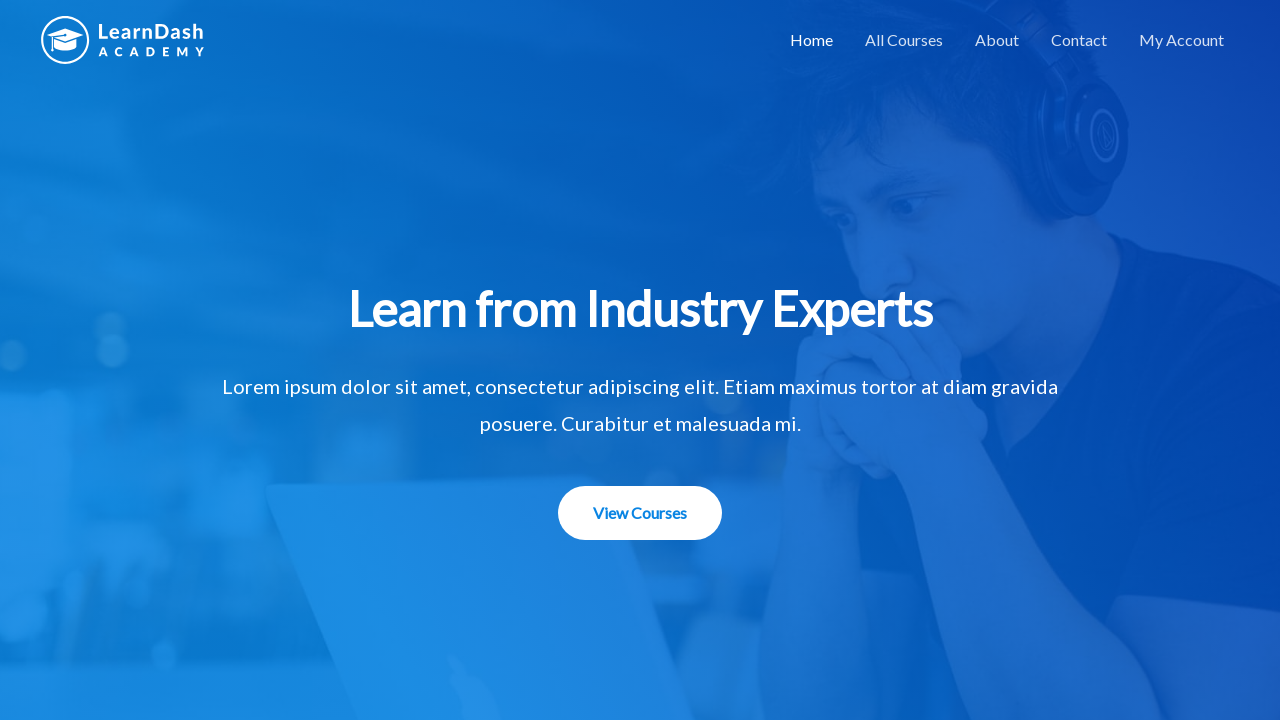

Clicked on Contact link at (1079, 40) on xpath=//a[text()='Contact']
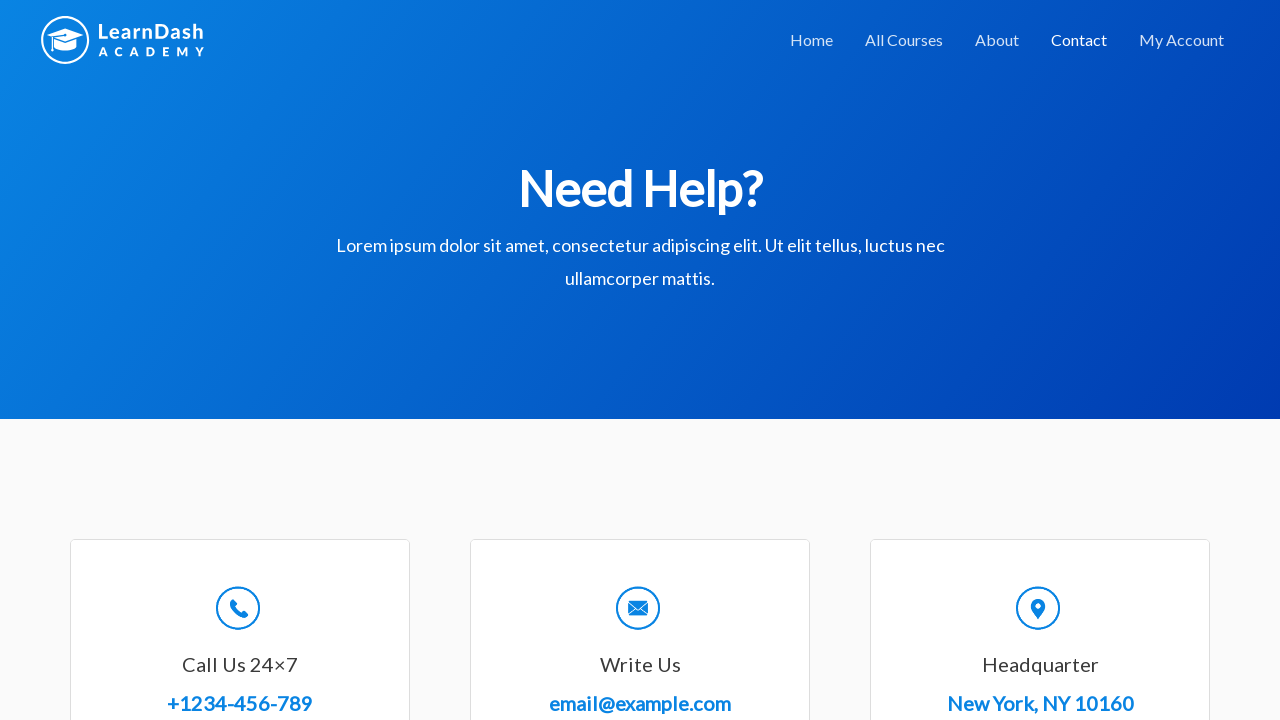

Contact page loaded successfully
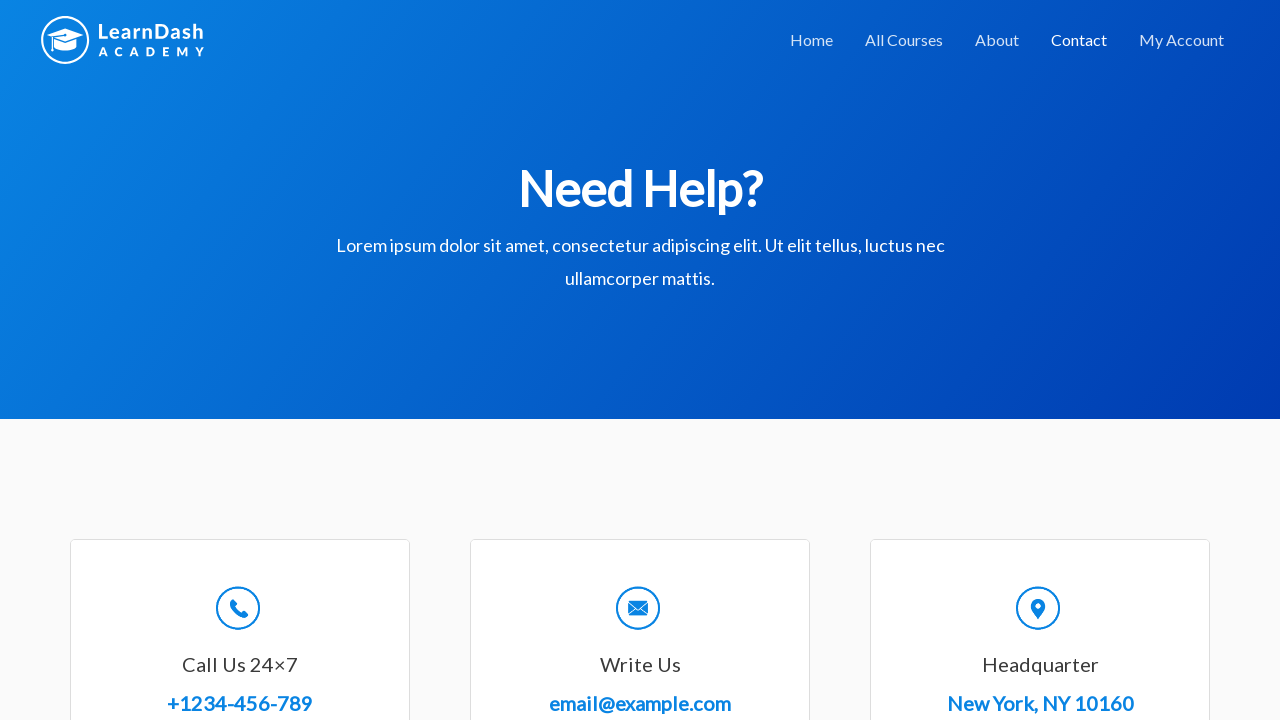

Filled Name field with 'TestProject' on #wpforms-8-field_0
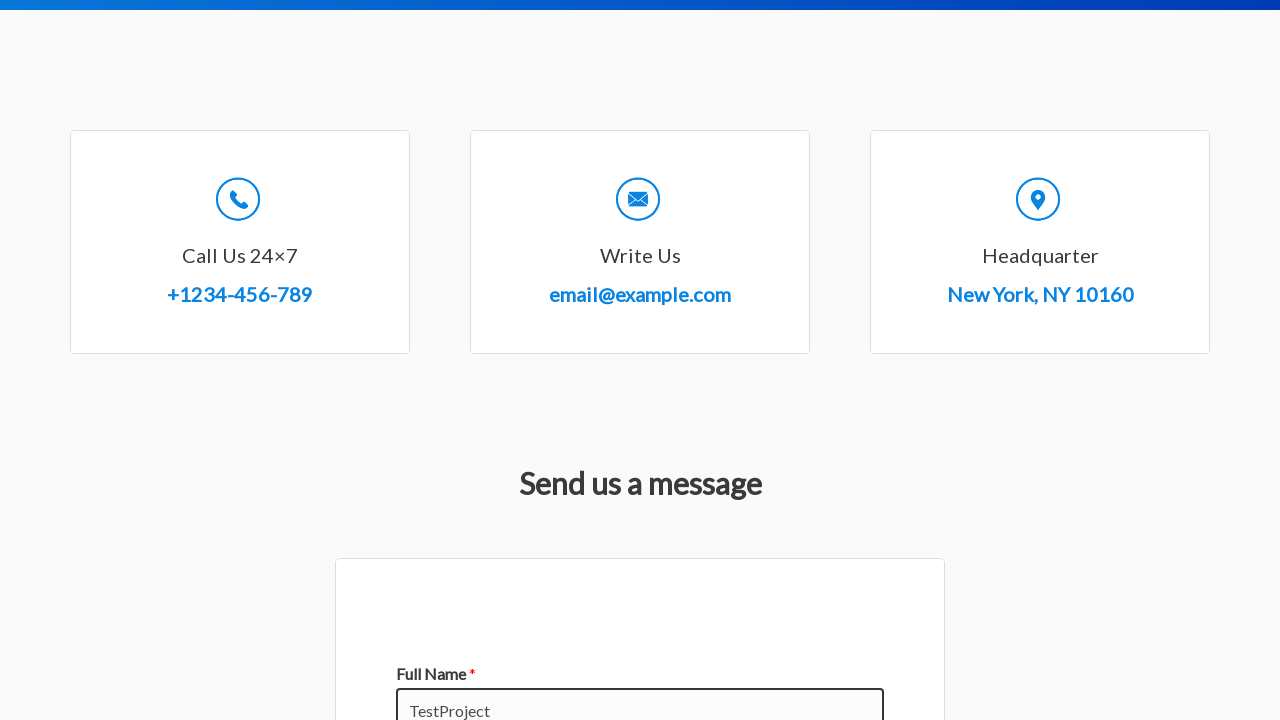

Filled Email field with 'contact_test@example.com' on #wpforms-8-field_1
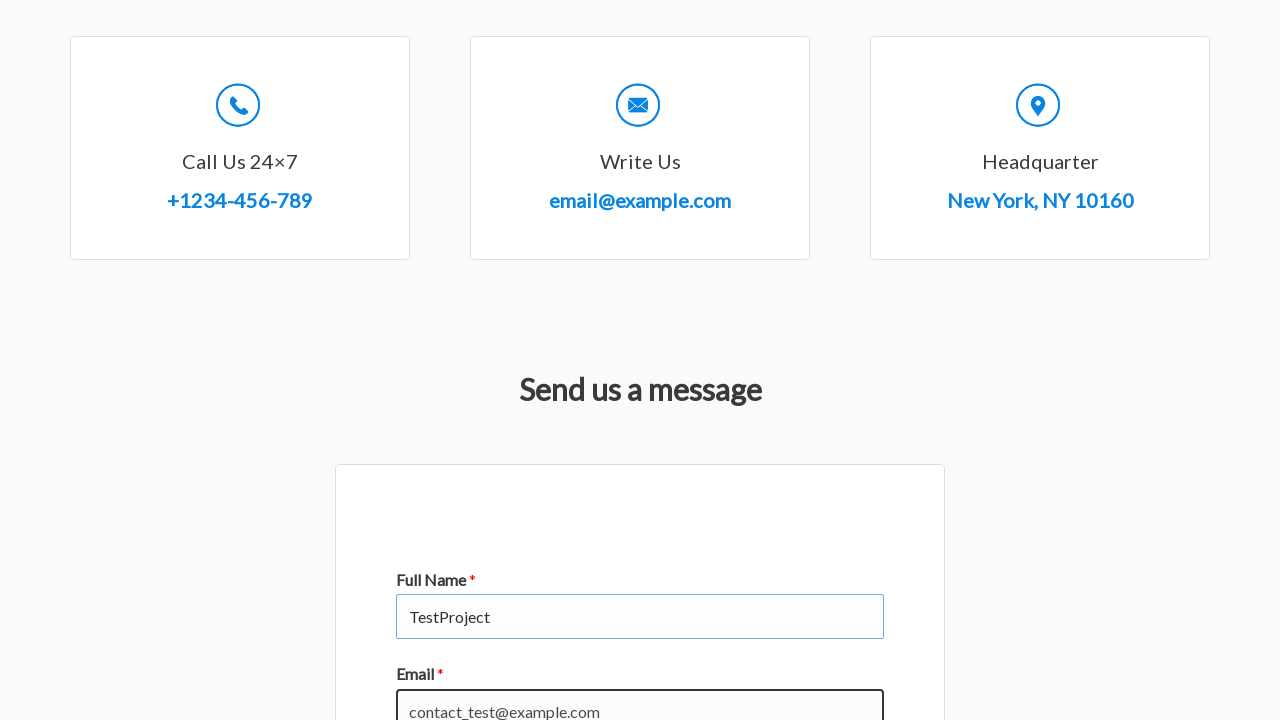

Filled Subject field with 'This is a test inquiry about the platform' on #wpforms-8-field_3
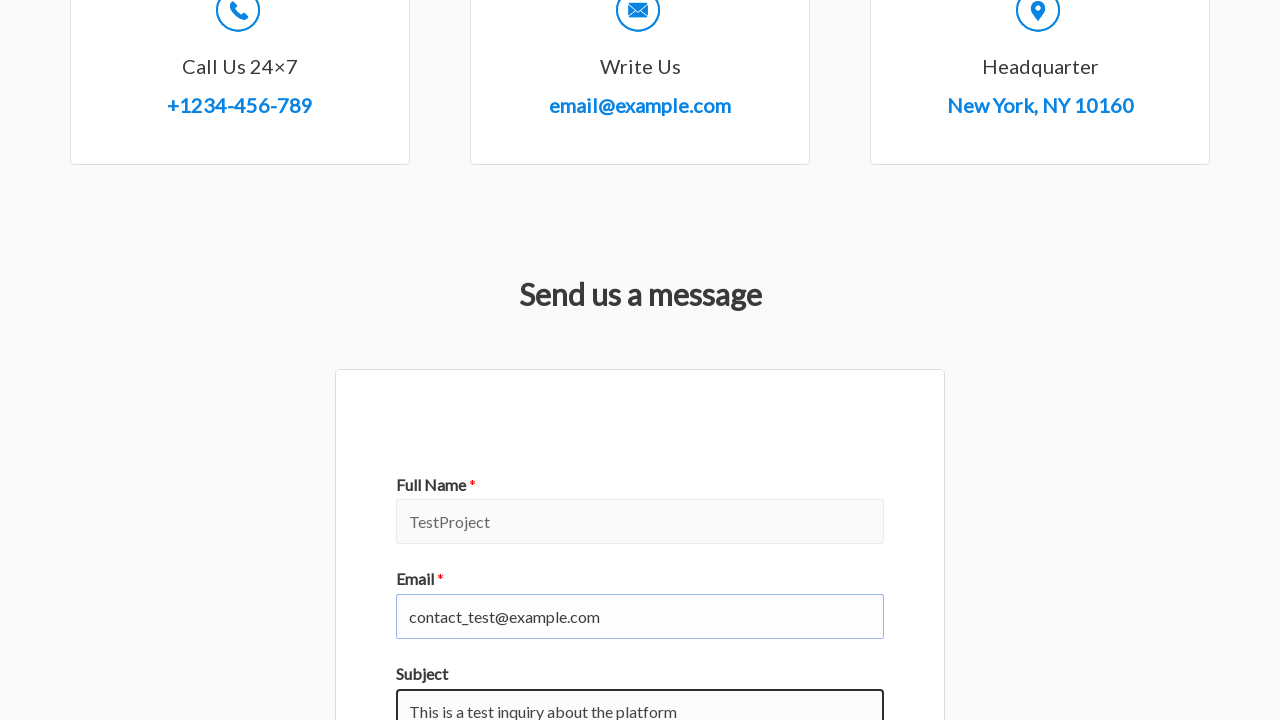

Filled Message field with test message on #wpforms-8-field_2
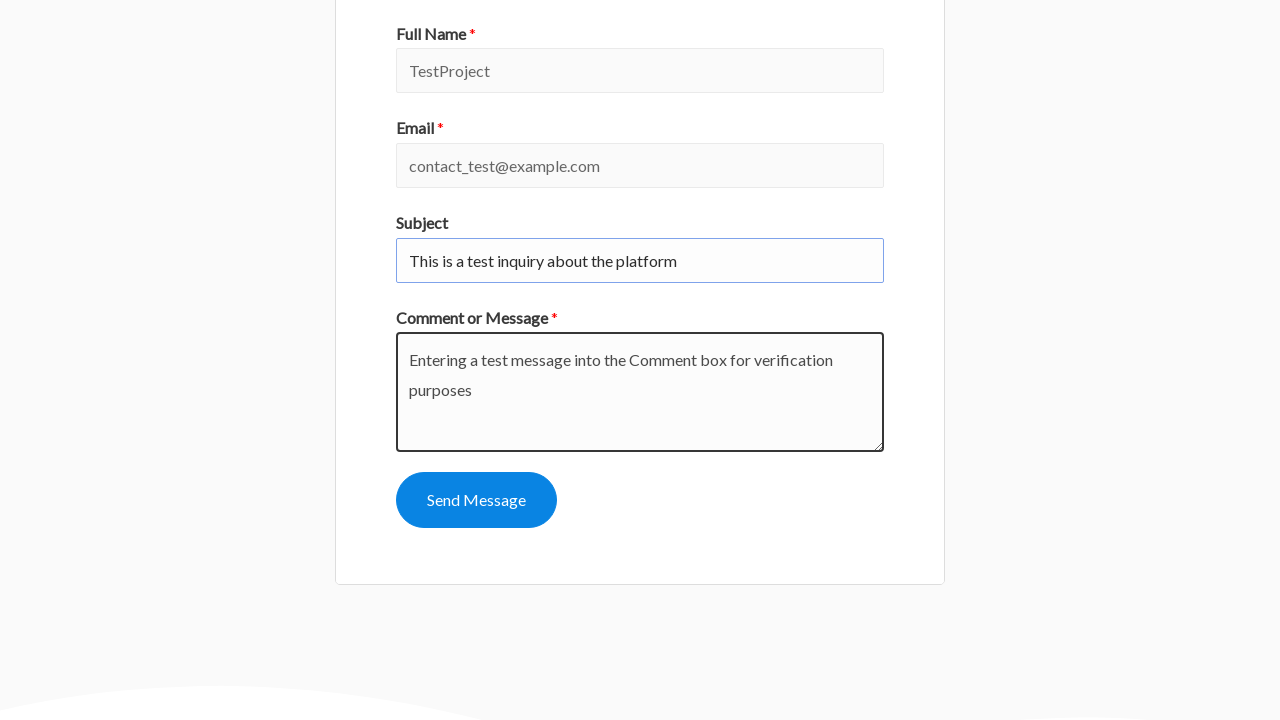

Clicked Send Message button to submit contact form at (476, 500) on xpath=//*[@id='wpforms-submit-8']
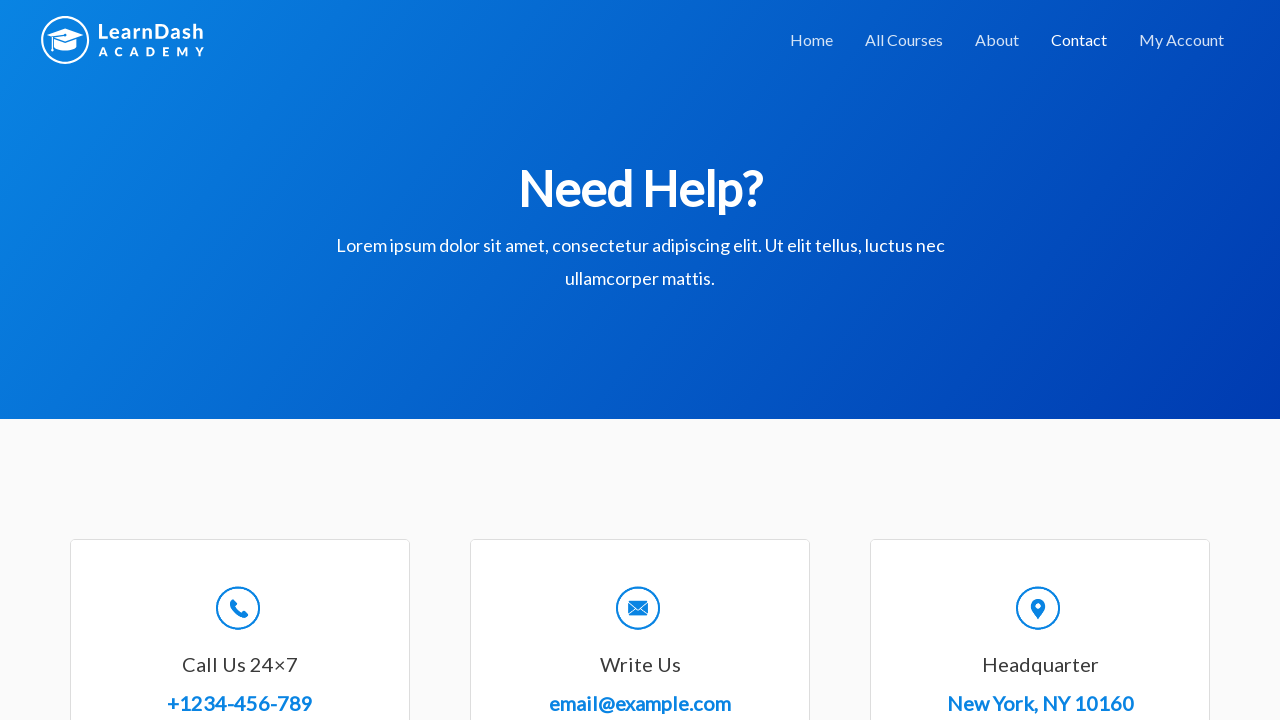

Contact form submission confirmed with success message
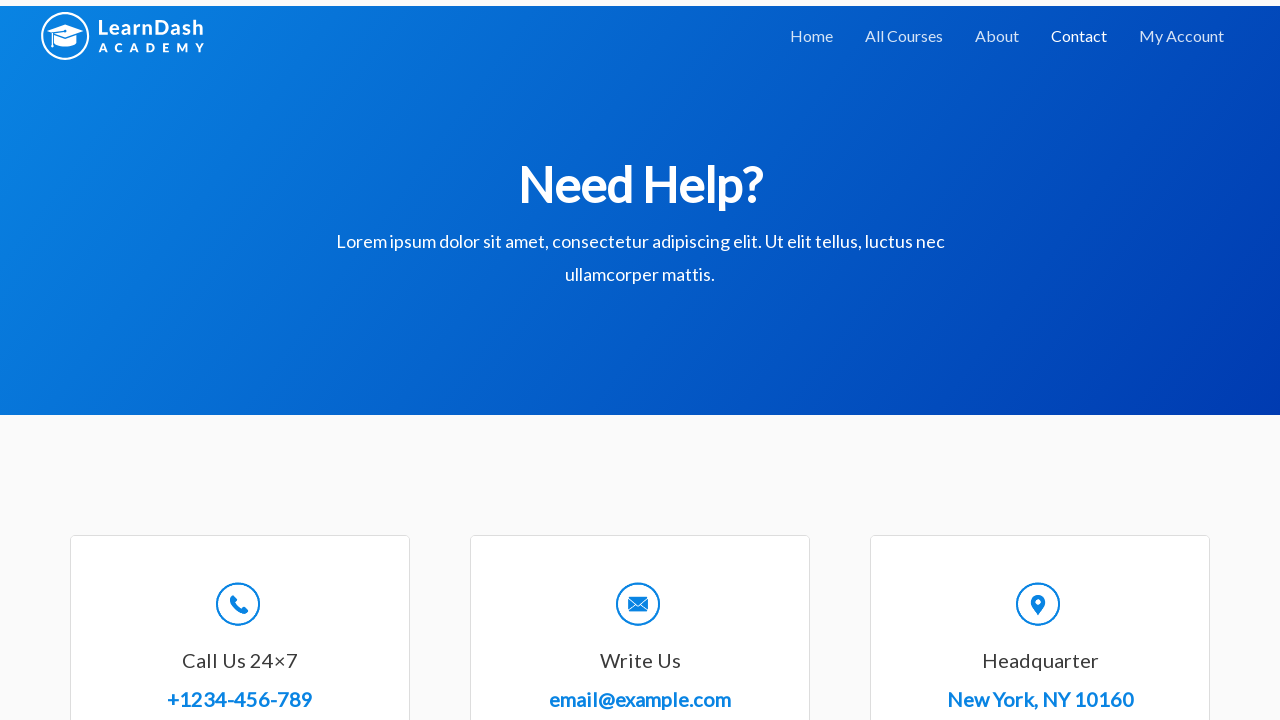

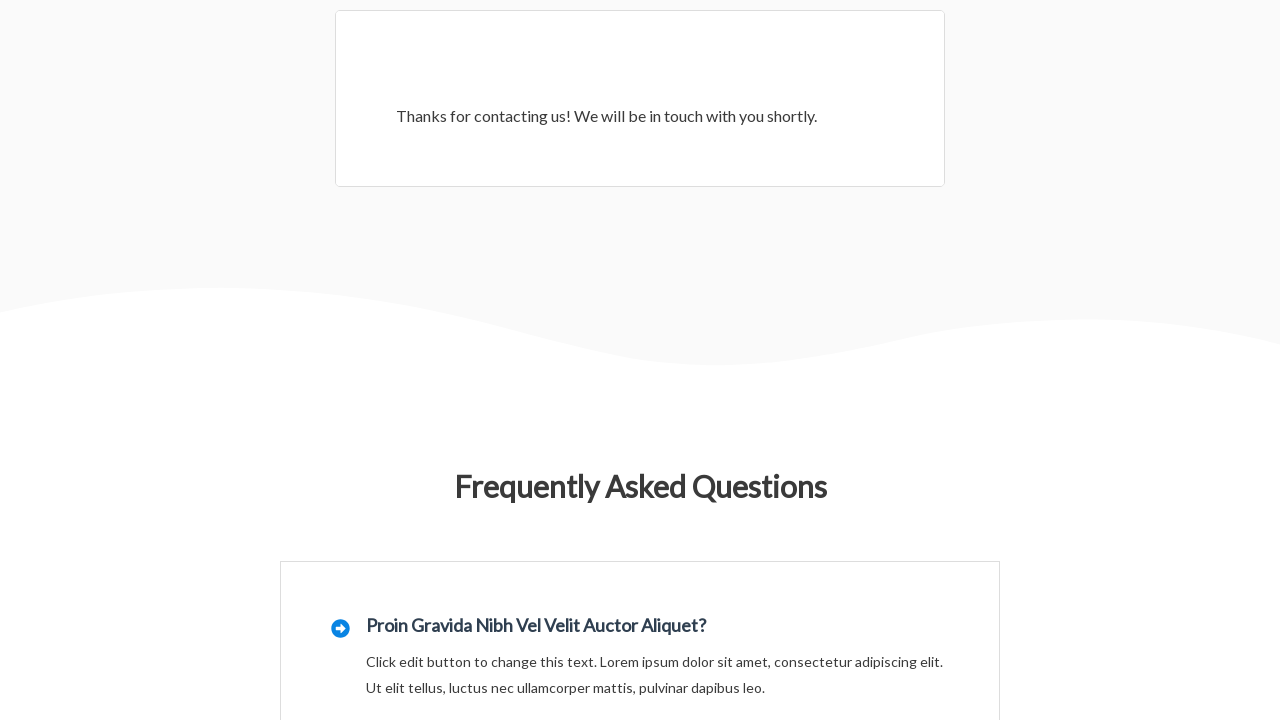